Tests multi-select functionality in an HTML select element by using Ctrl+click to select multiple options within an iframe

Starting URL: https://www.w3schools.com/tags/tryit.asp?filename=tryhtml_select_multiple

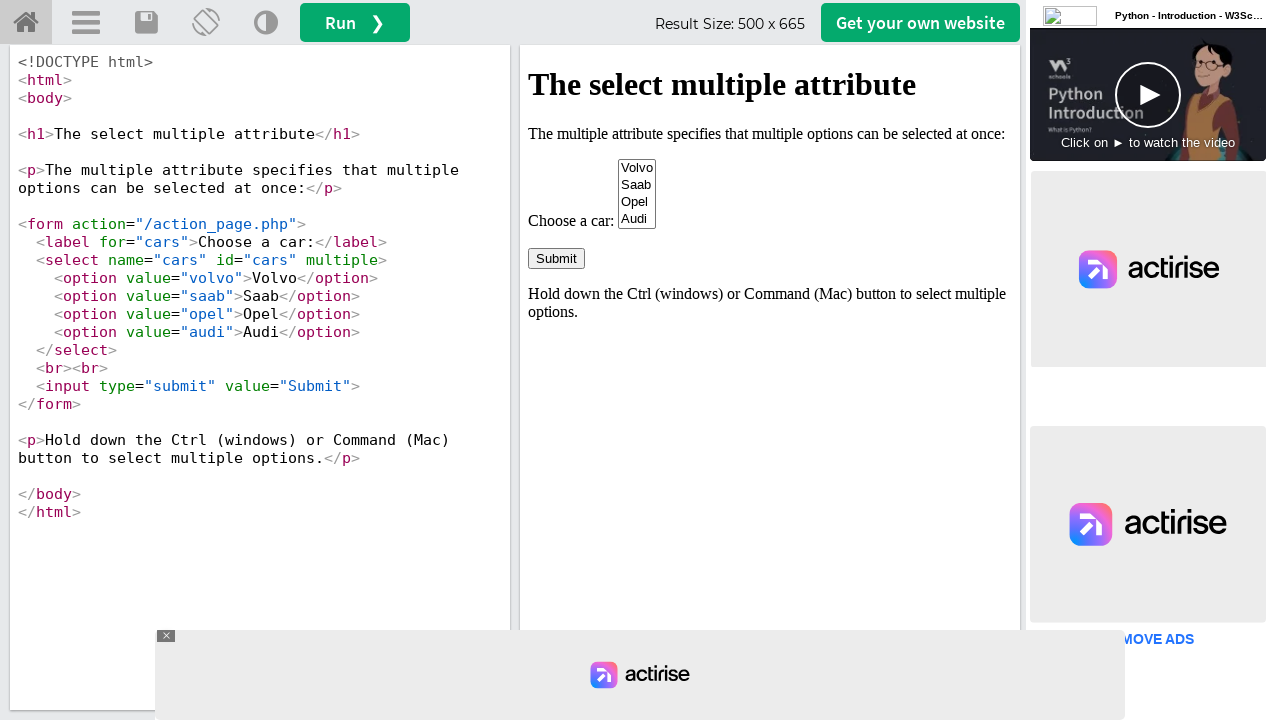

Located iframe element containing the select element
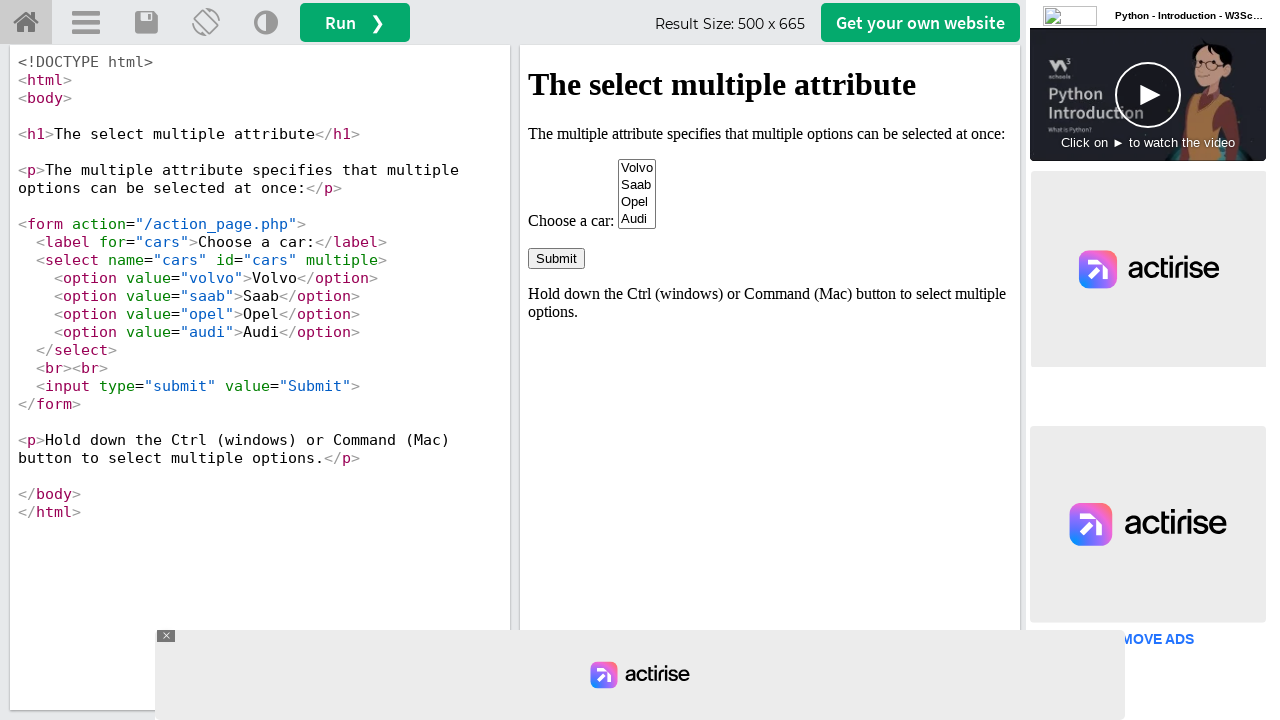

Pressed and held Control key
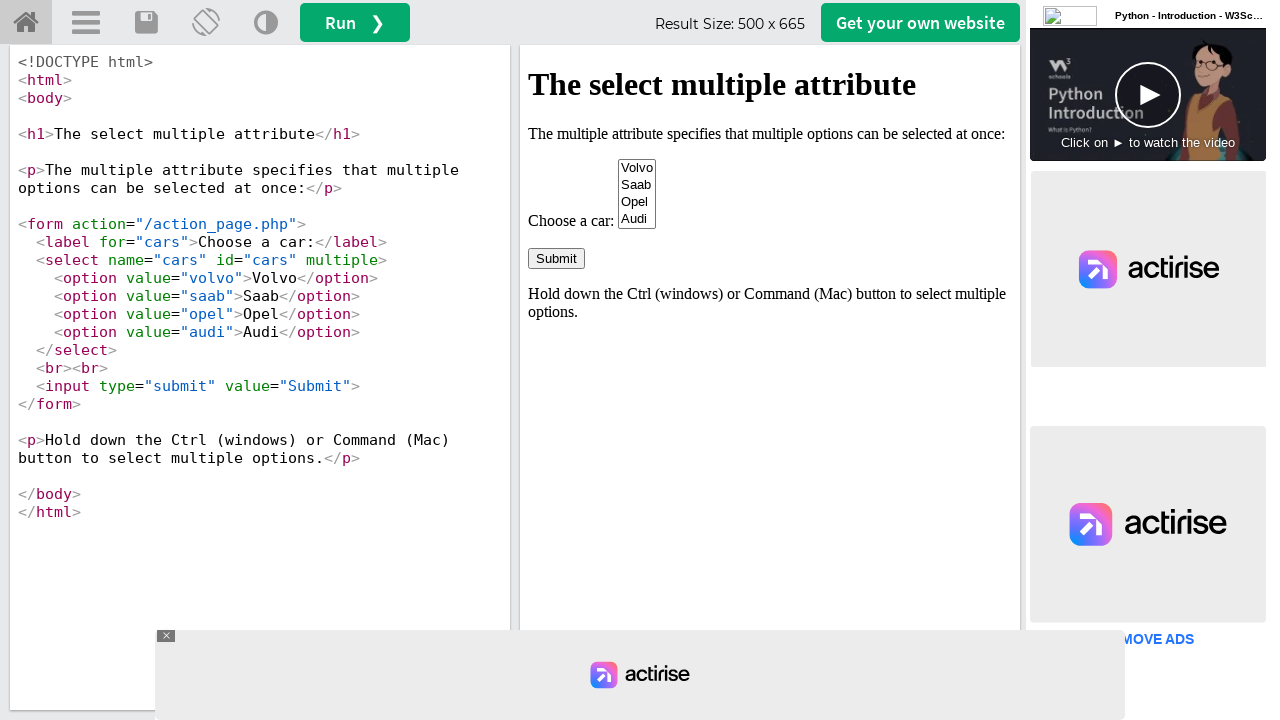

Clicked Volvo option while holding Control key at (637, 168) on iframe#iframeResult >> internal:control=enter-frame >> xpath=//option[@value='vo
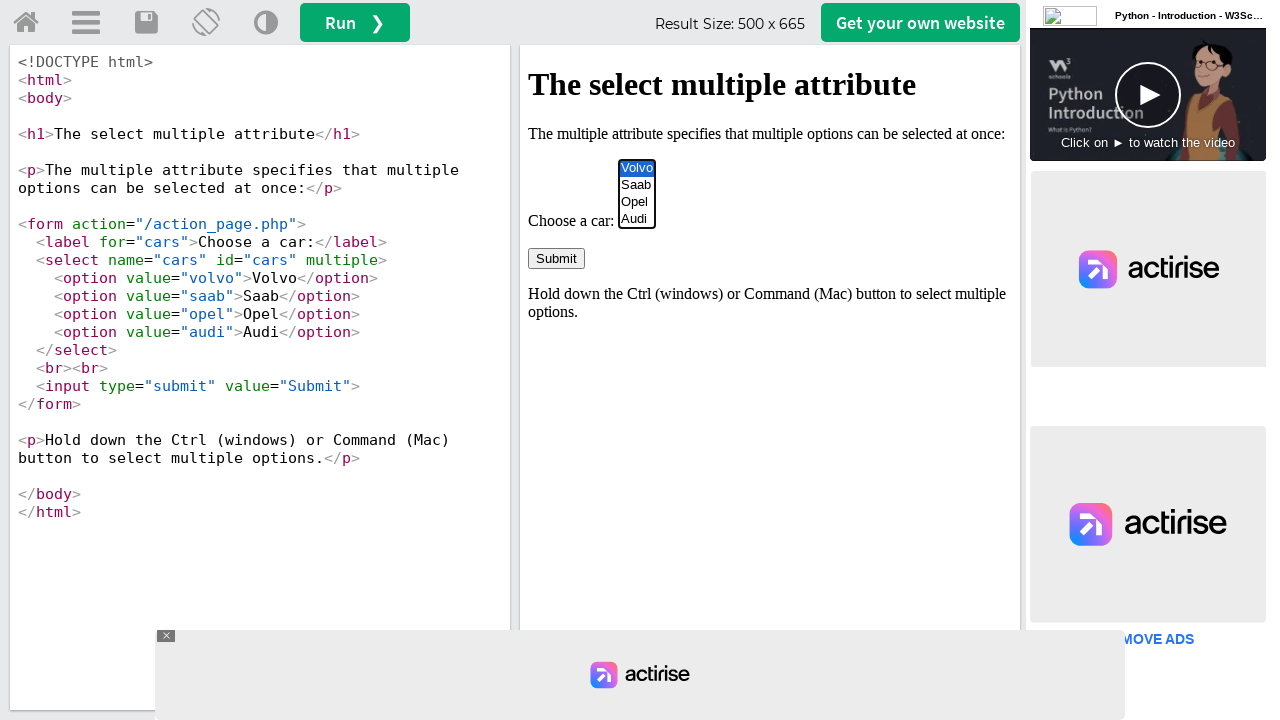

Clicked Audi option while holding Control key at (637, 219) on iframe#iframeResult >> internal:control=enter-frame >> xpath=//option[@value='au
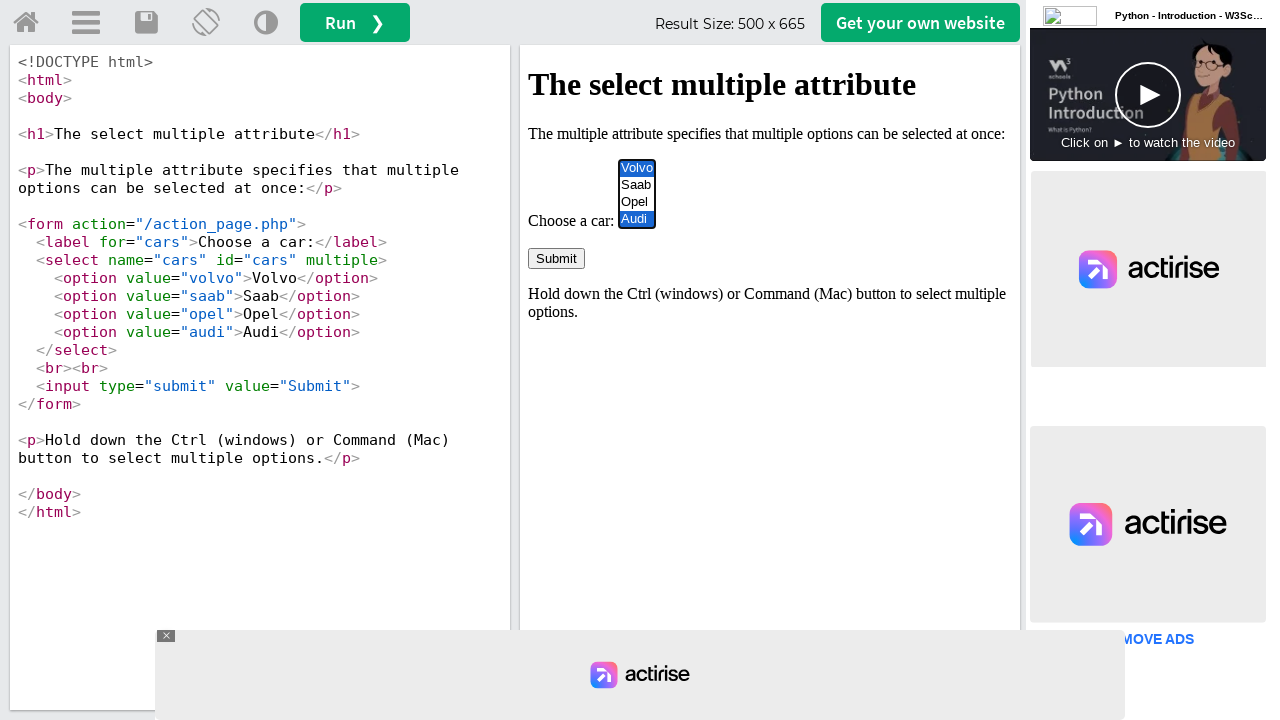

Released Control key
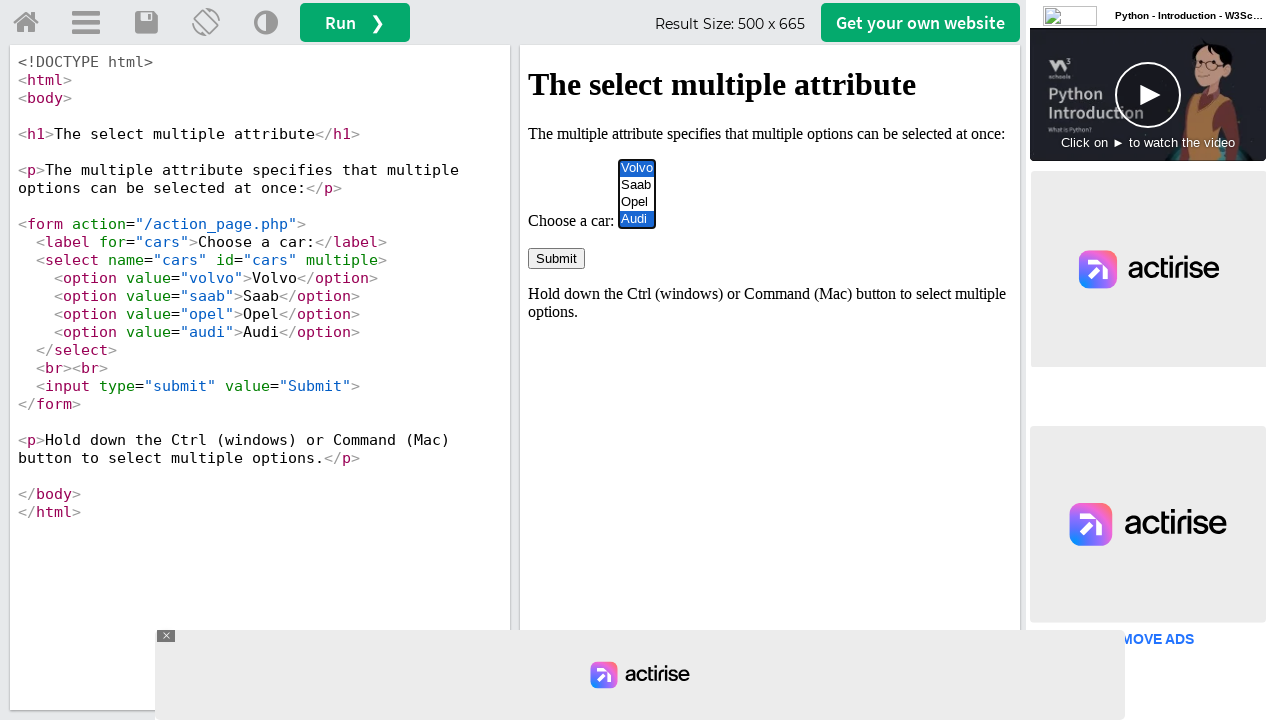

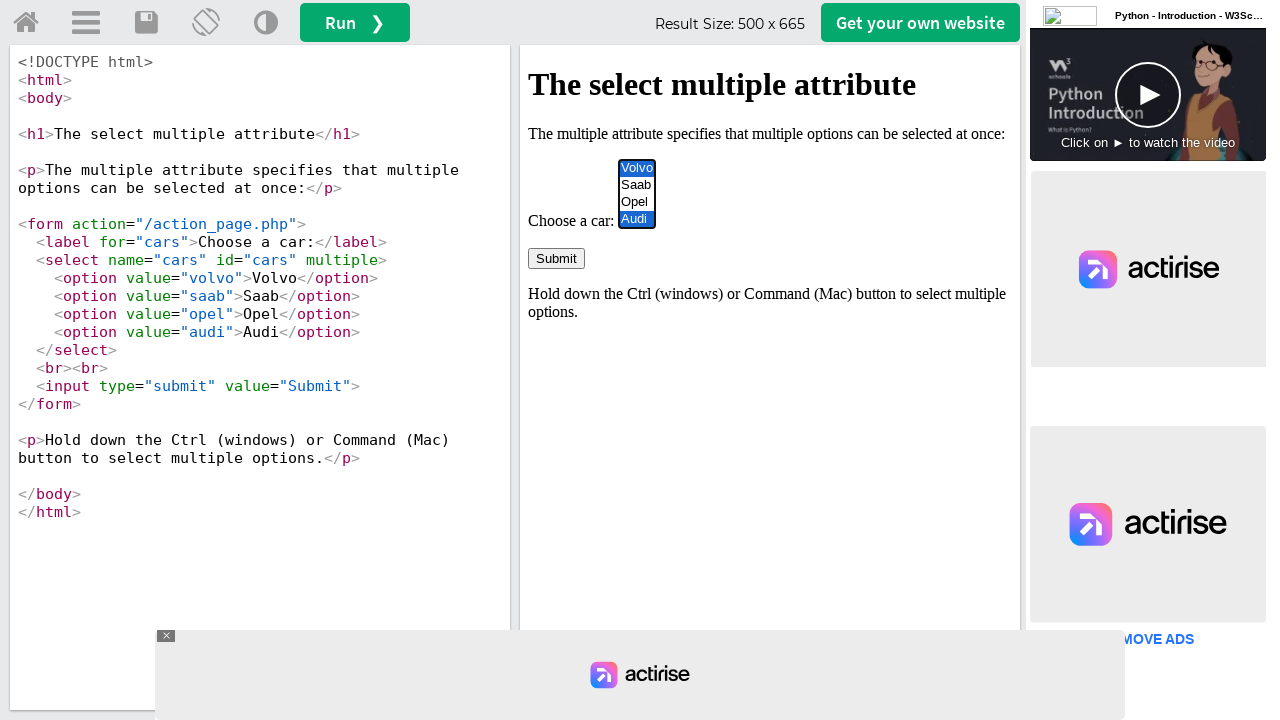